Clicks Submit New Language menu and verifies the submenu header text

Starting URL: http://www.99-bottles-of-beer.net/

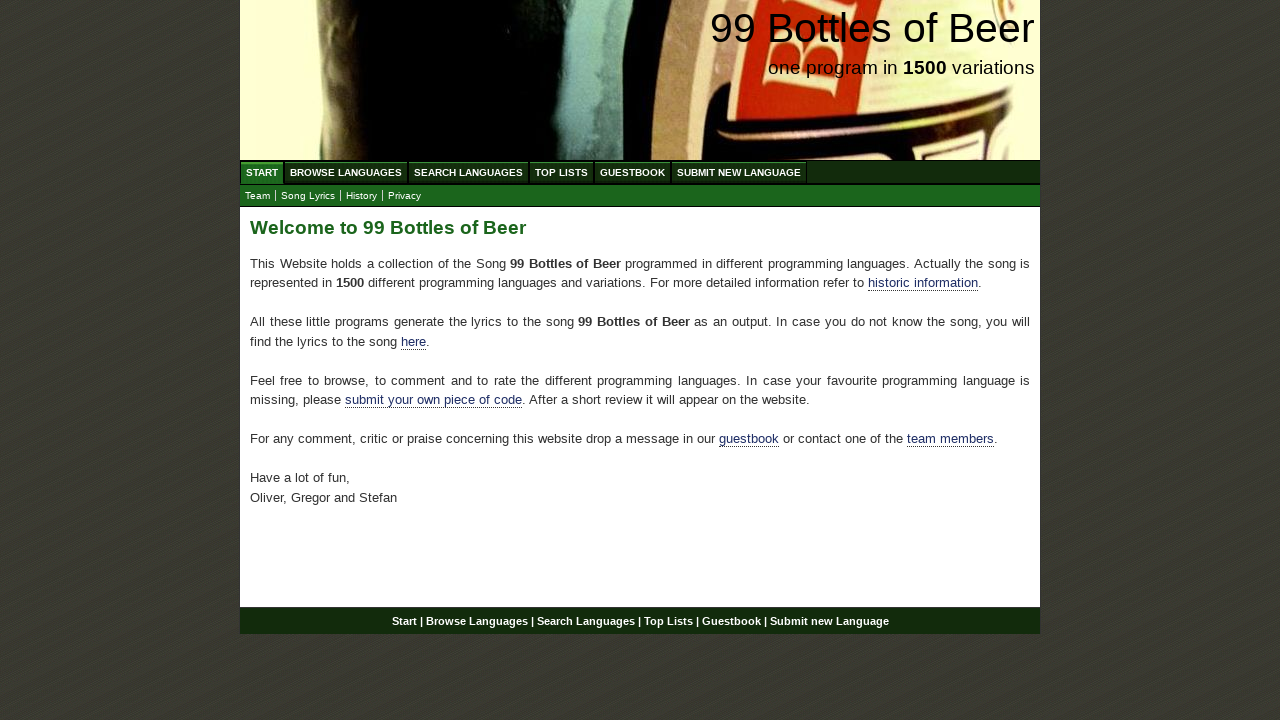

Clicked Submit menu item at (739, 172) on #menu li:nth-child(6) a
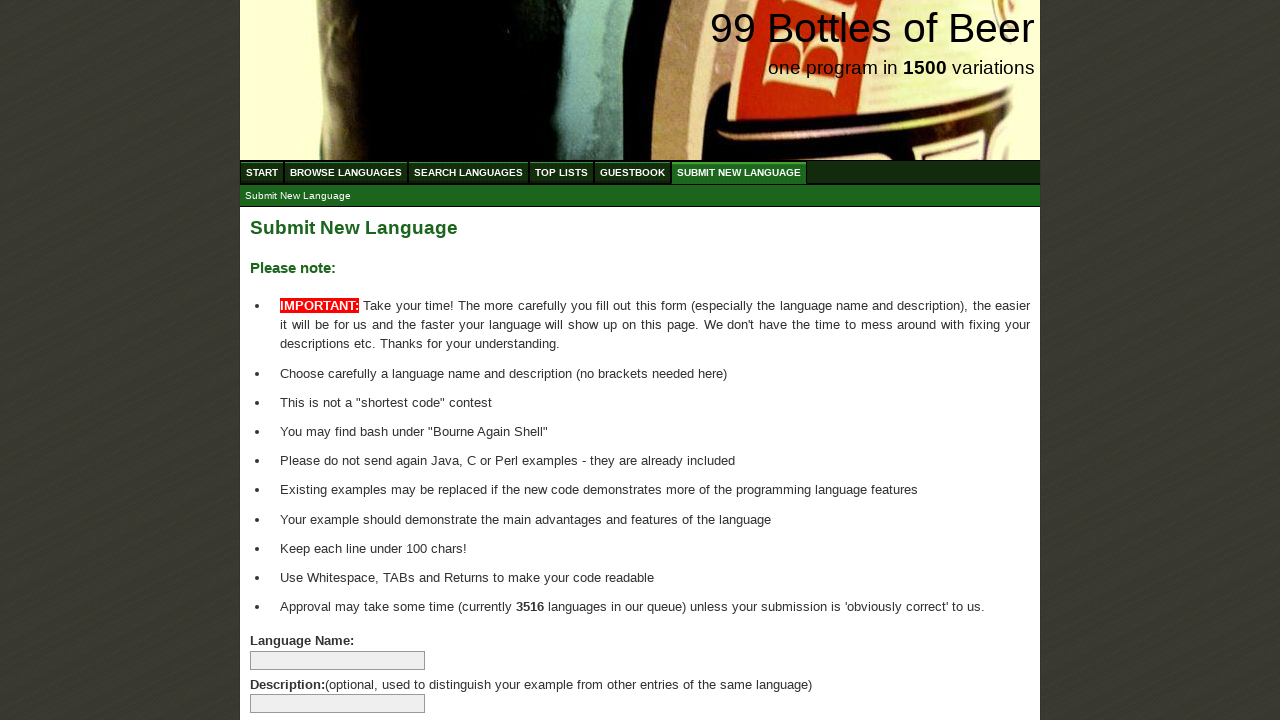

Located submenu header element
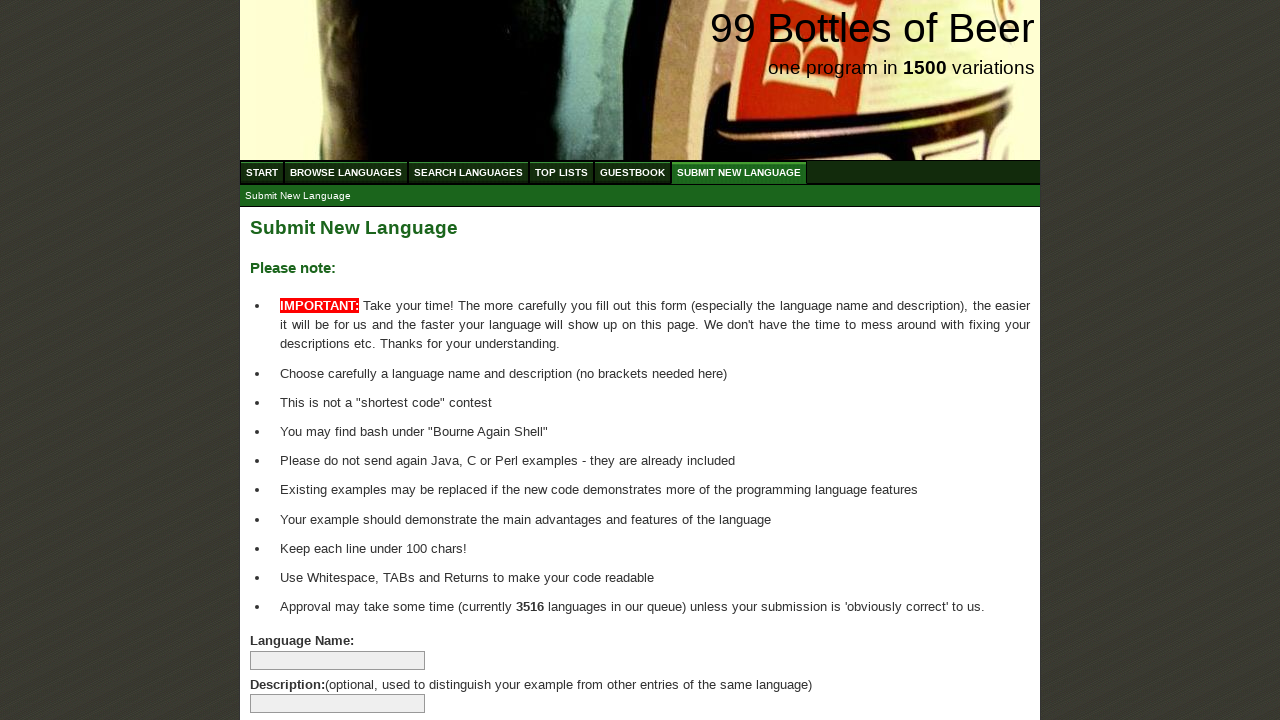

Verified submenu header text is 'Submit New Language'
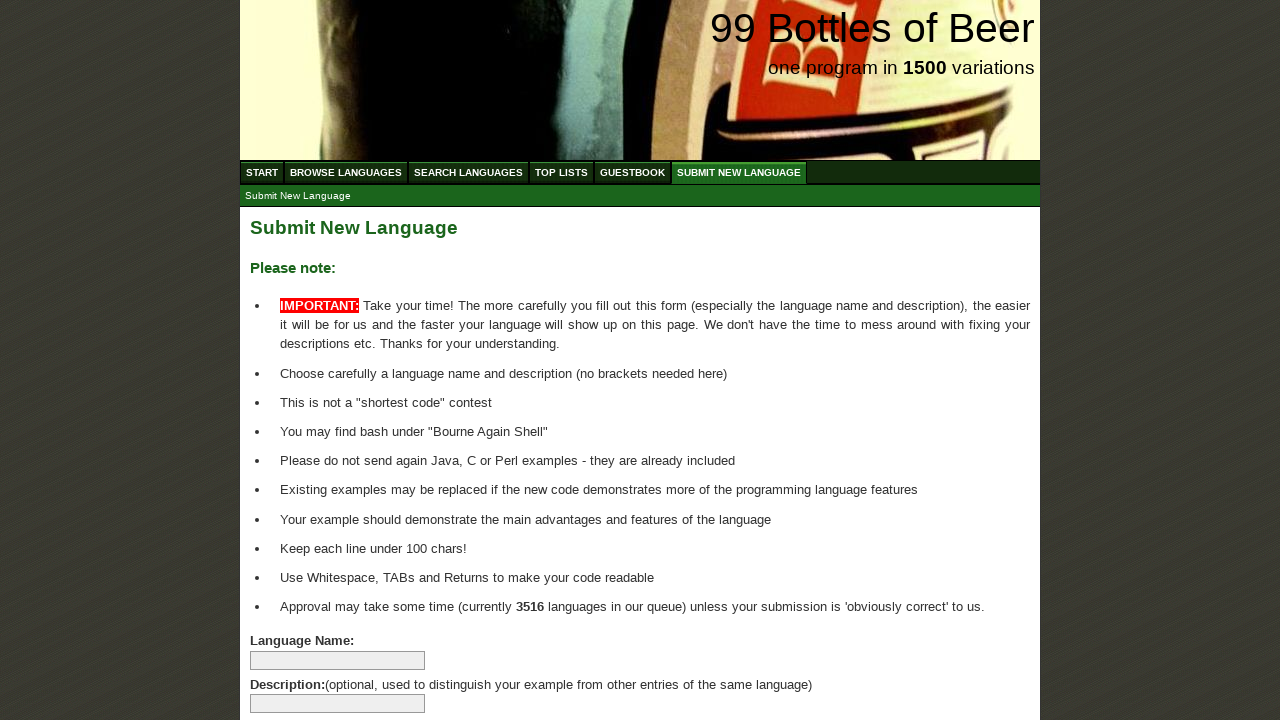

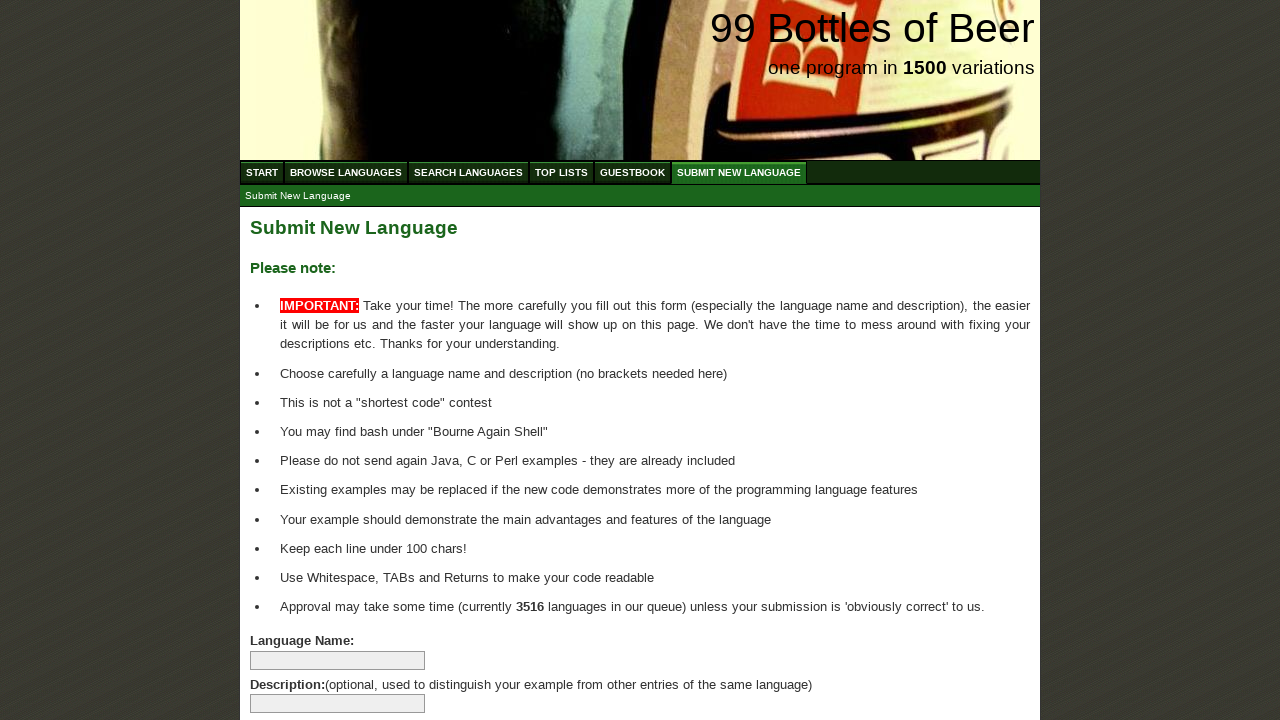